Tests that focus can be set on the checkbox element

Starting URL: https://artoftesting.com/samplesiteforselenium

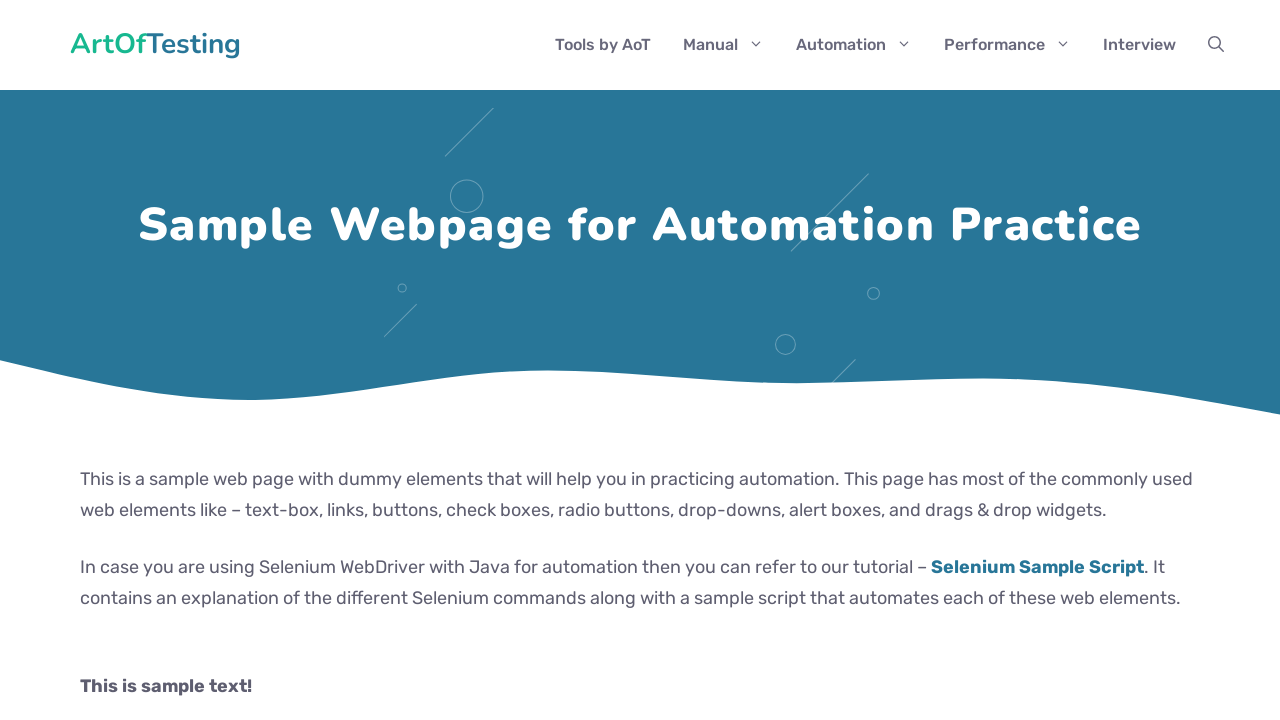

Set focus on the checkbox element with class 'Automation' on .Automation
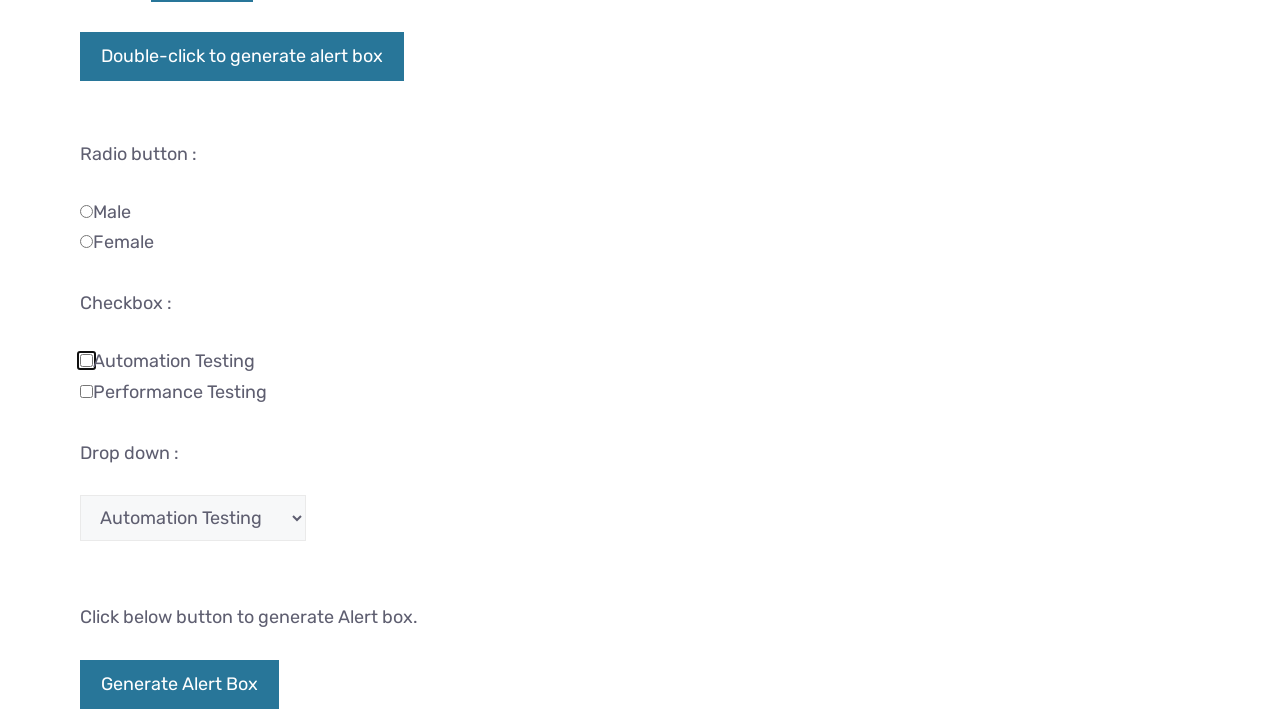

Evaluated if checkbox element is the active element in the DOM
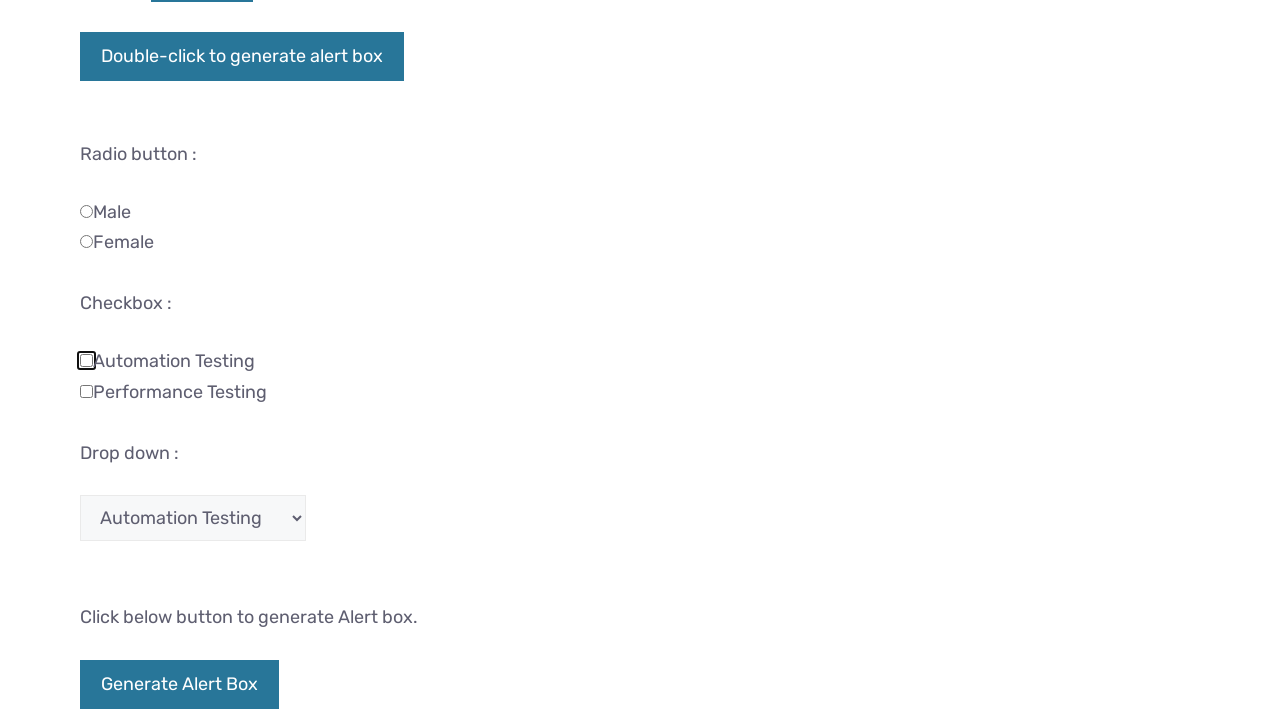

Asserted that the checkbox is focused - verification passed
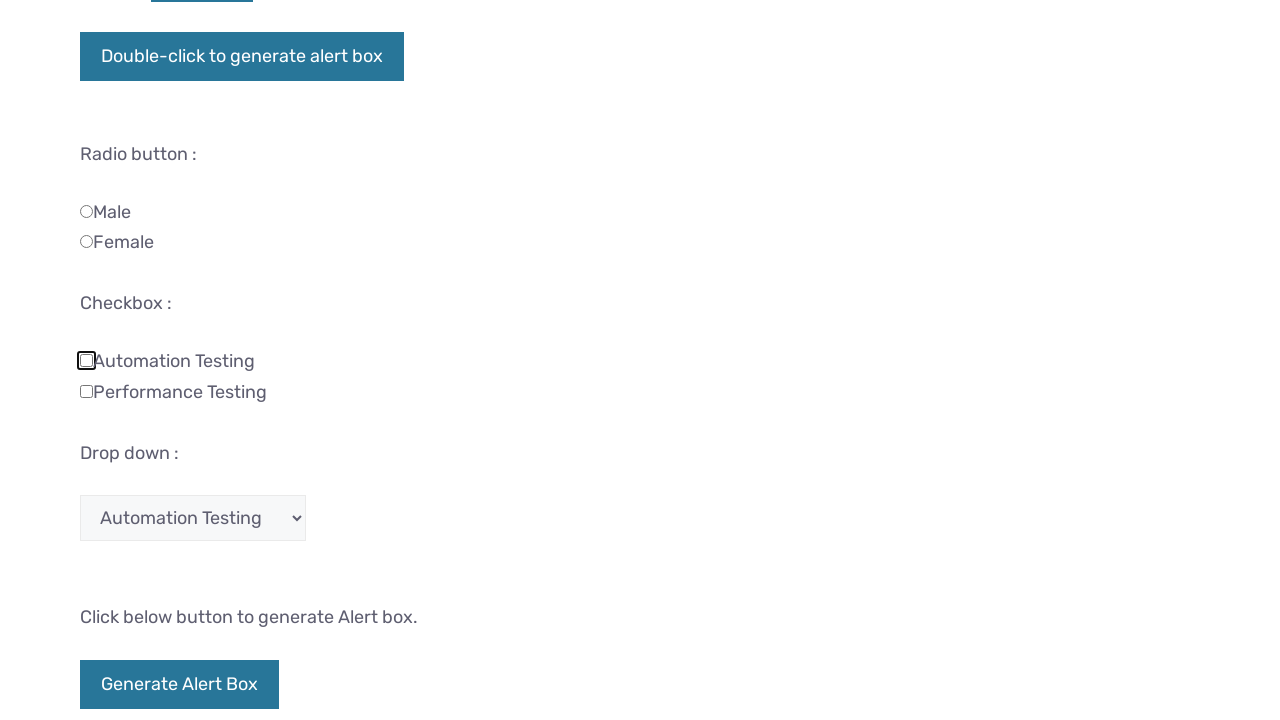

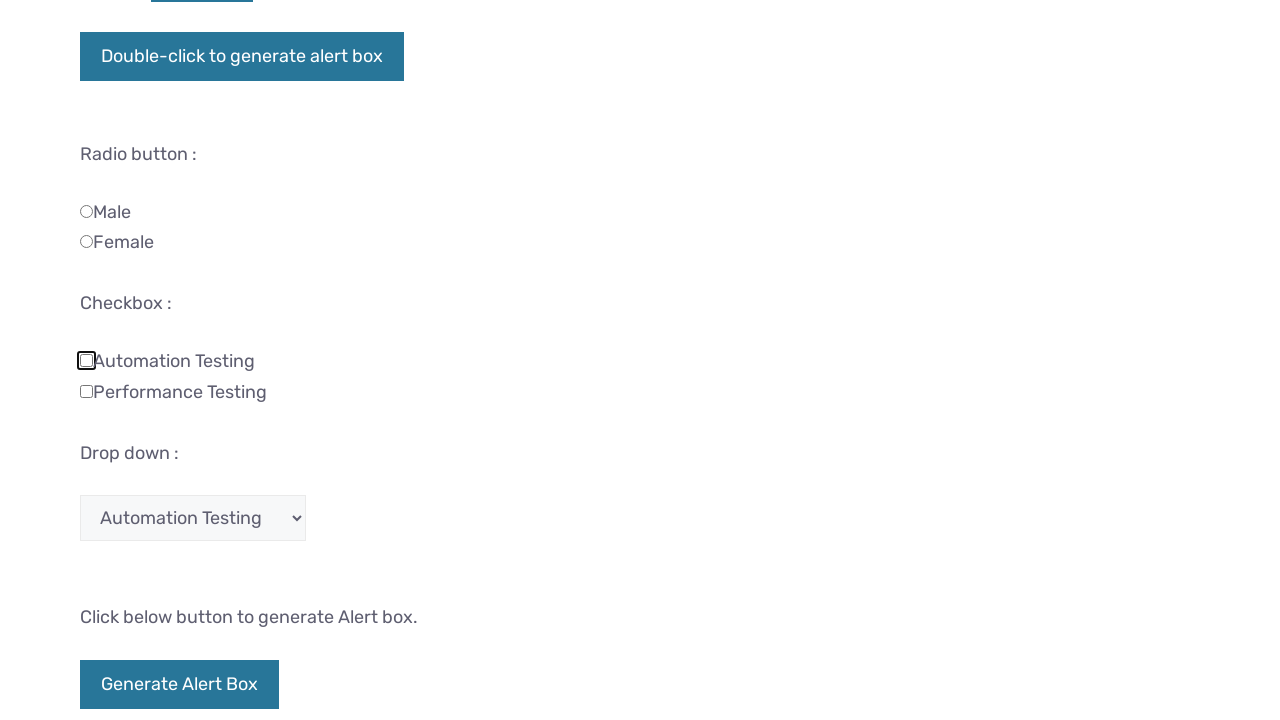